Tests checkbox functionality by clicking the first checkbox if not selected, then verifying both checkboxes have the correct type attribute

Starting URL: http://the-internet.herokuapp.com/checkboxes

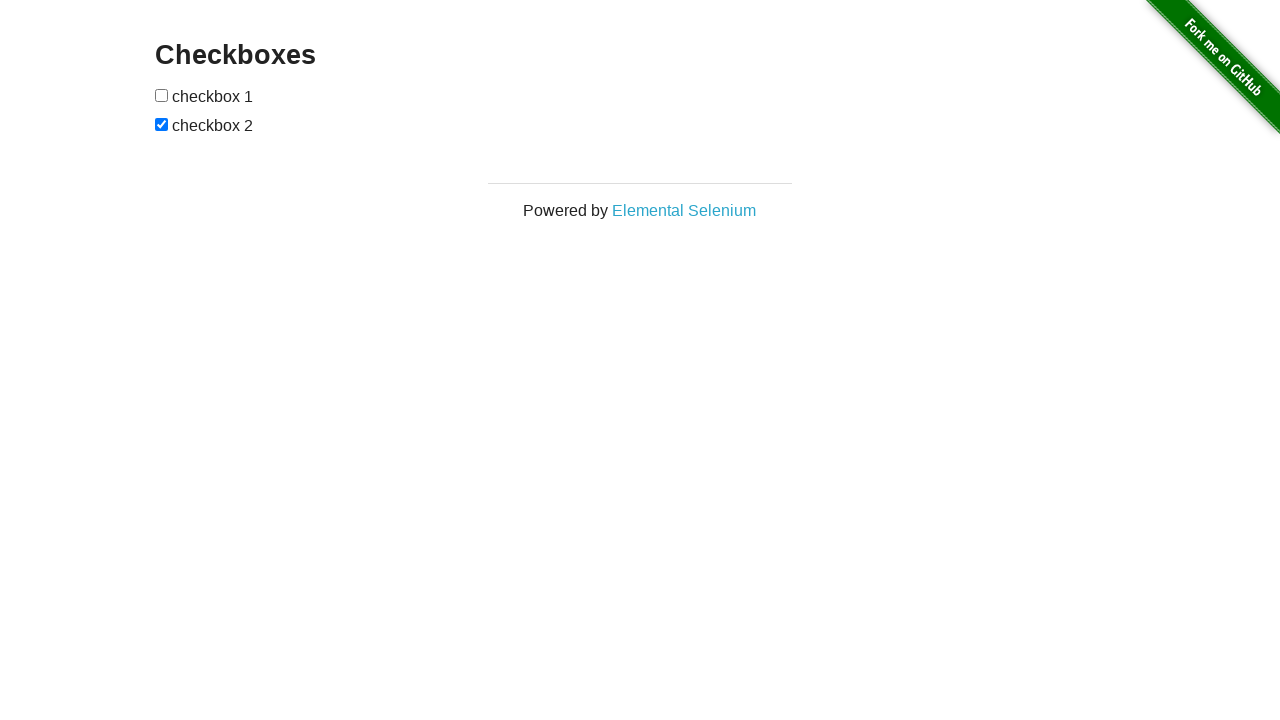

Located the first checkbox element
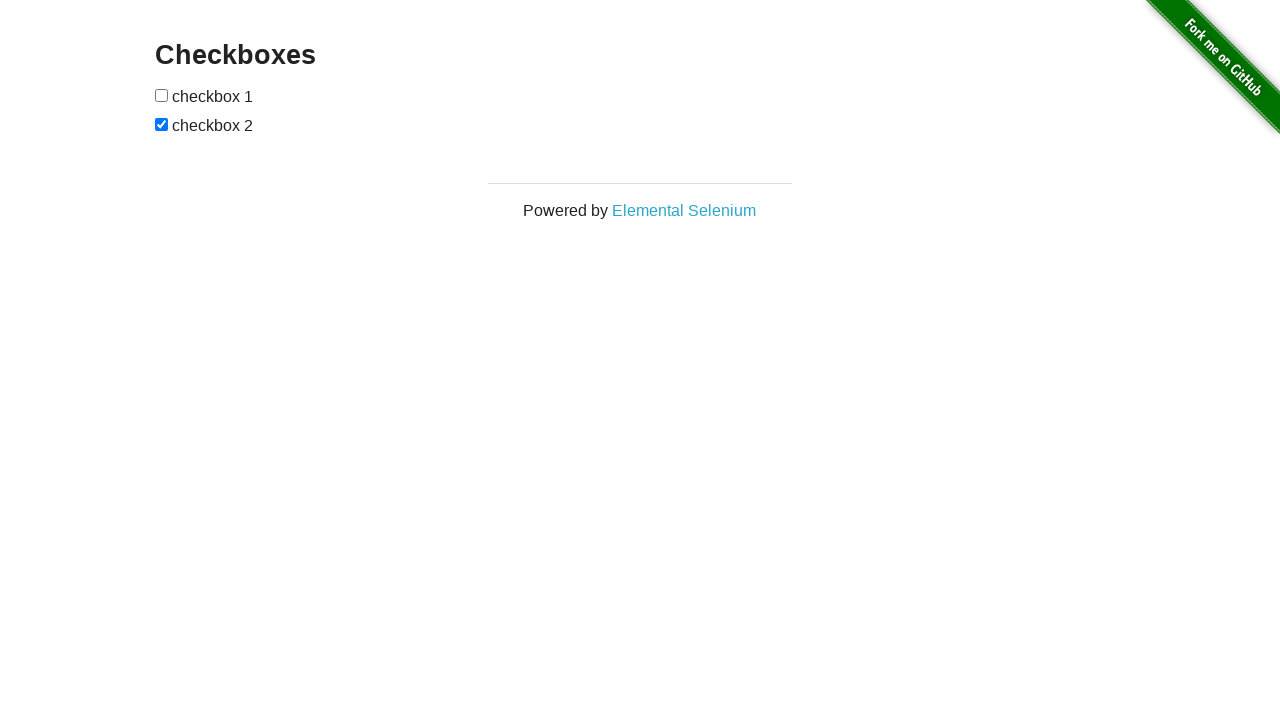

Clicked the first checkbox to select it at (162, 95) on xpath=//form[@id='checkboxes']/input >> nth=0
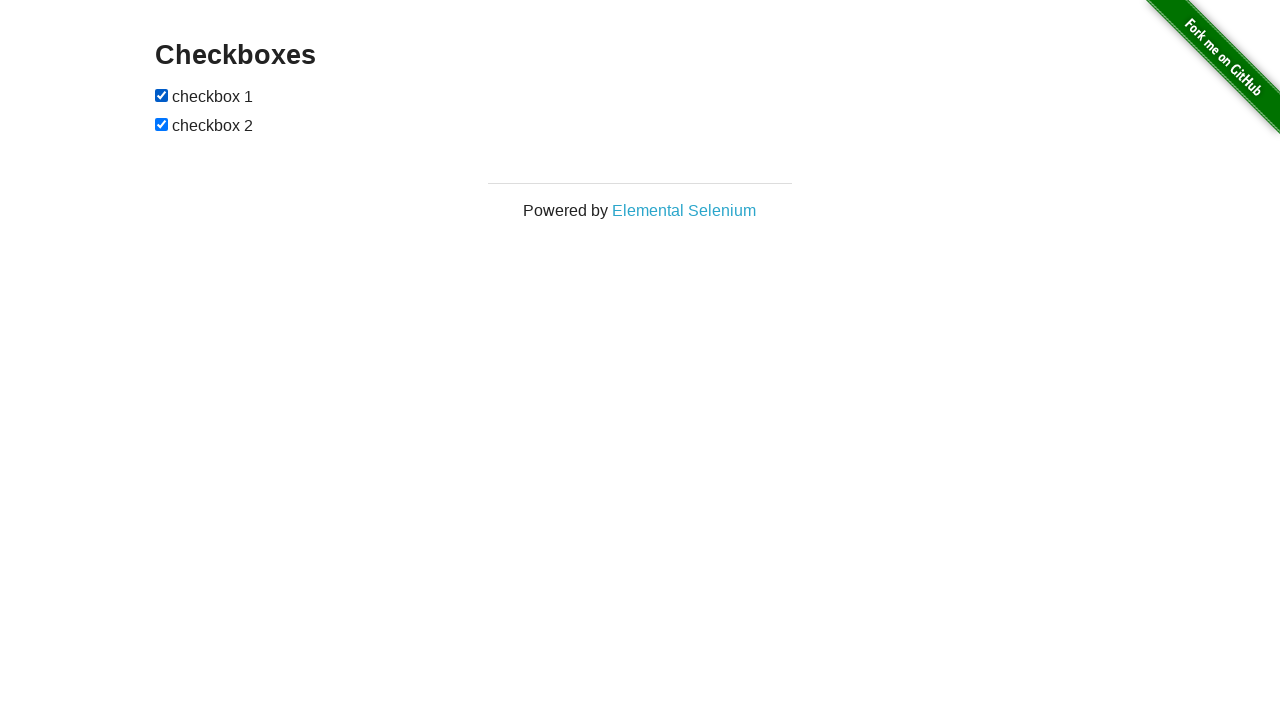

Located first checkbox element for verification
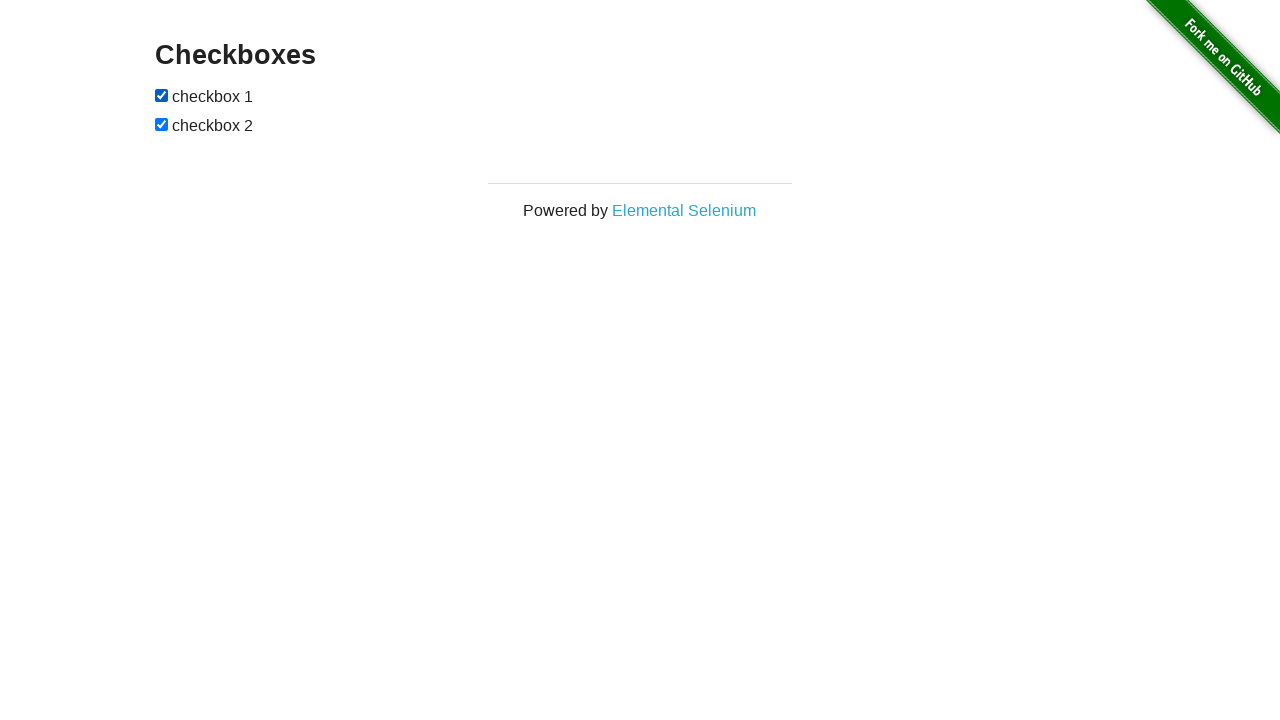

Located second checkbox element for verification
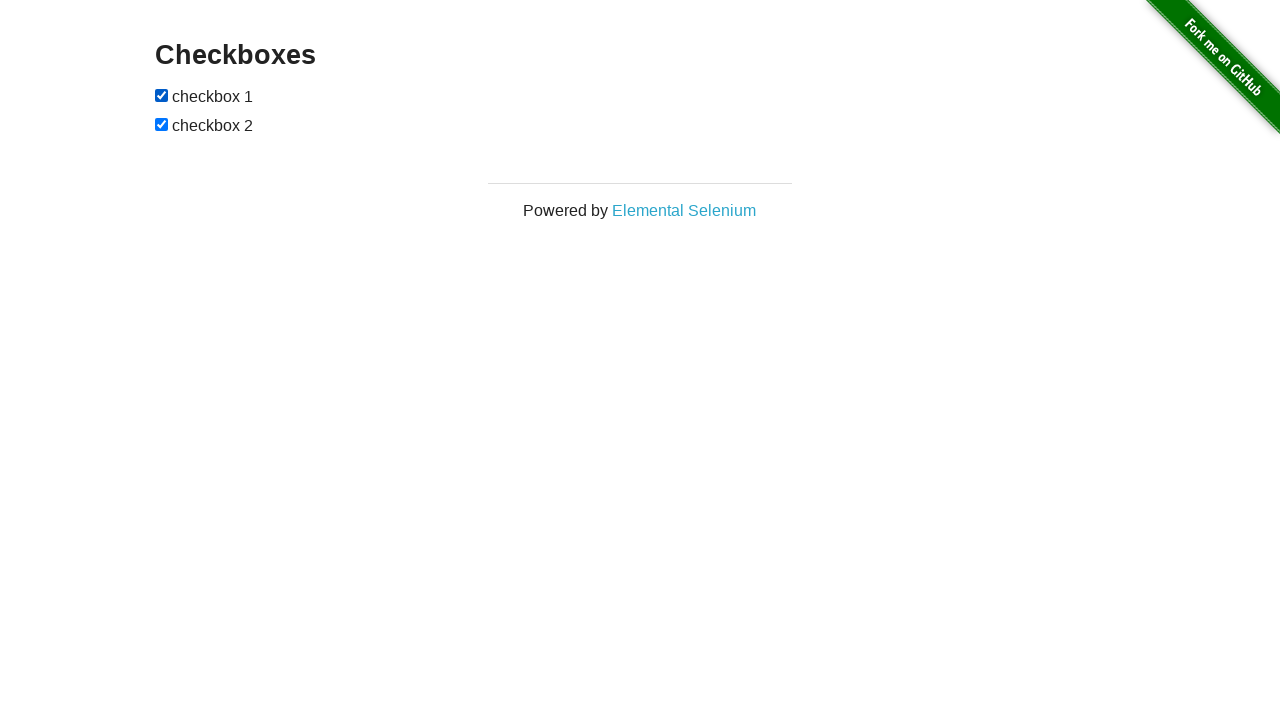

Verified that the first checkbox is checked
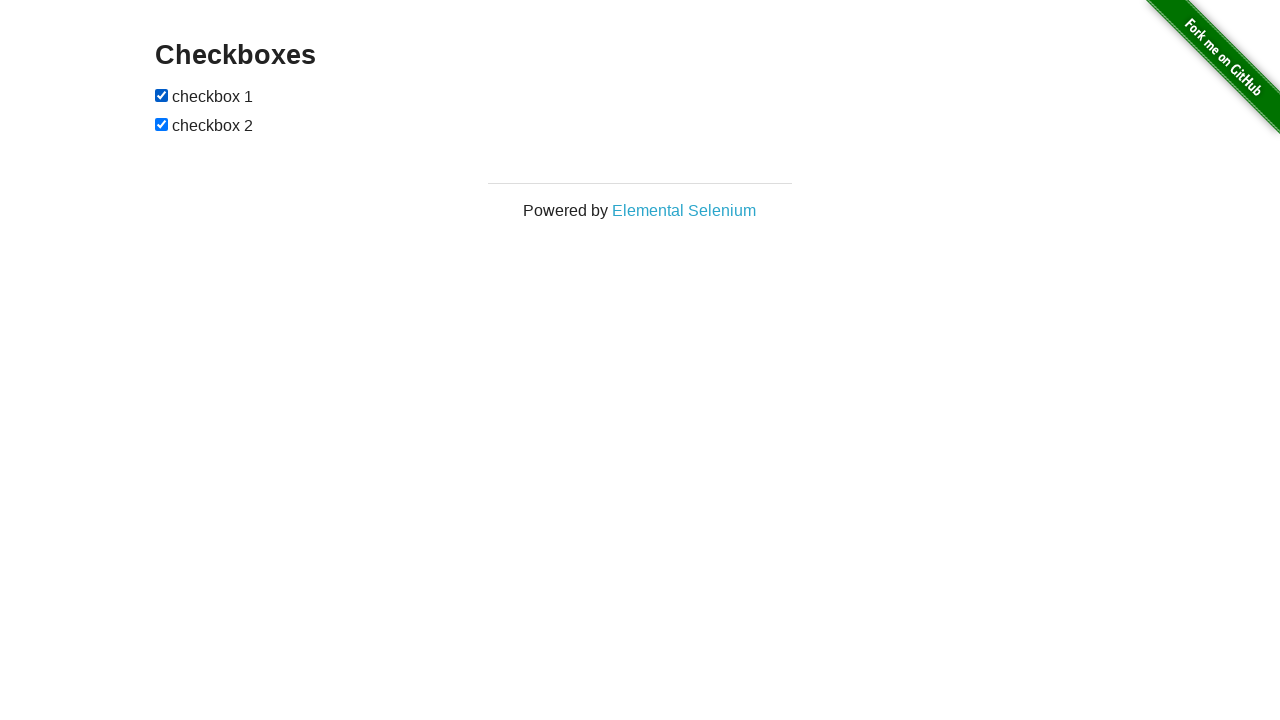

Verified that the first checkbox has type attribute set to 'checkbox'
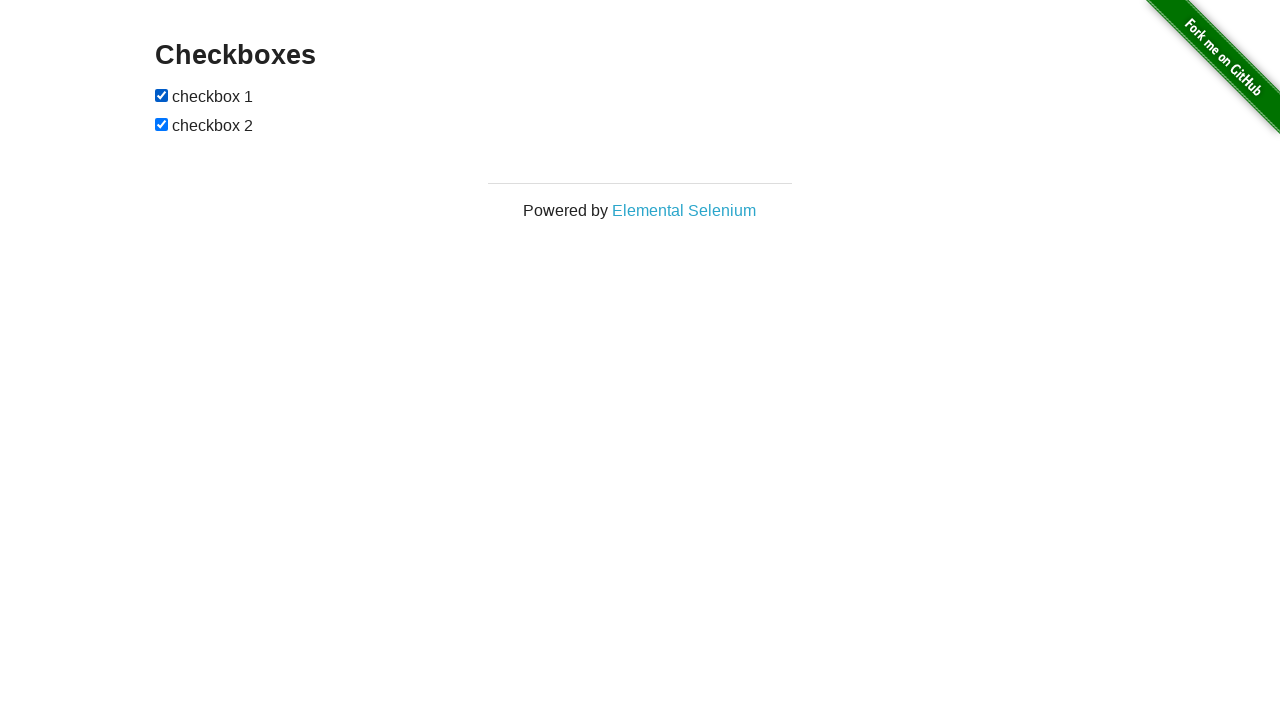

Verified that the second checkbox has type attribute set to 'checkbox'
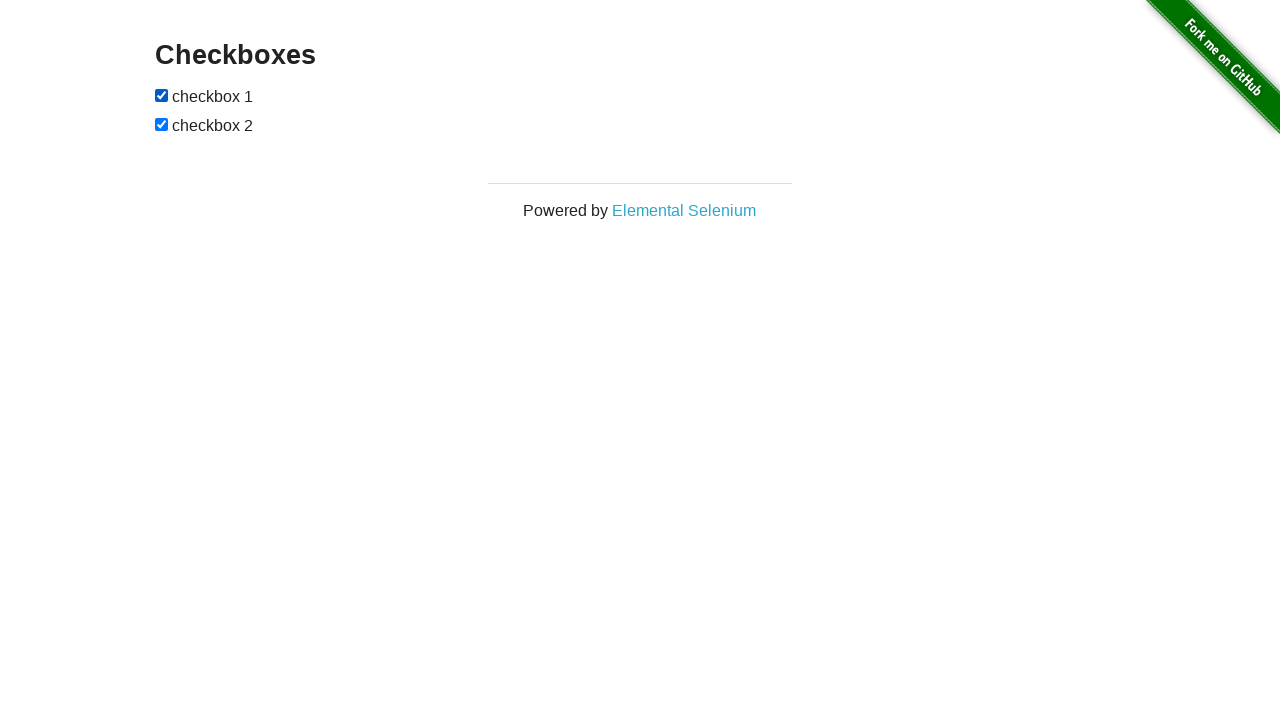

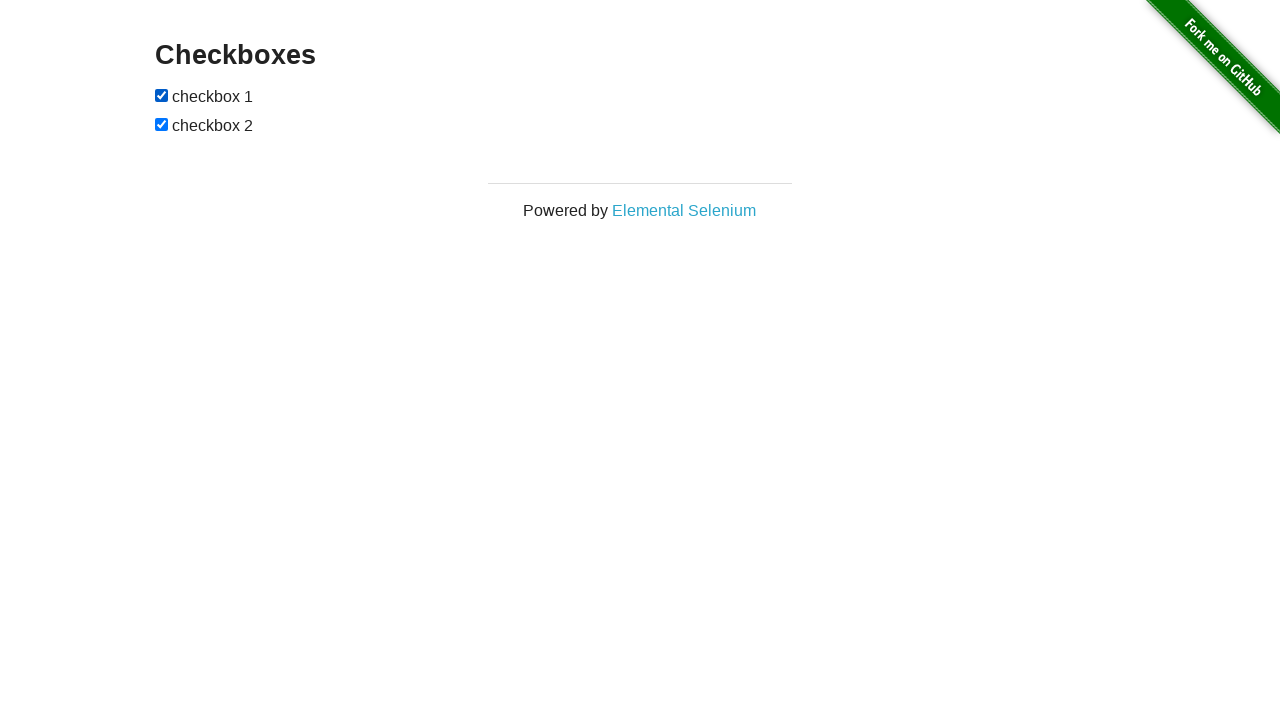